Tests scrolling functionality on a practice page by scrolling the window, scrolling within a fixed-header table, reading numeric values from table cells, and verifying the calculated sum matches the displayed total amount.

Starting URL: https://rahulshettyacademy.com/AutomationPractice/

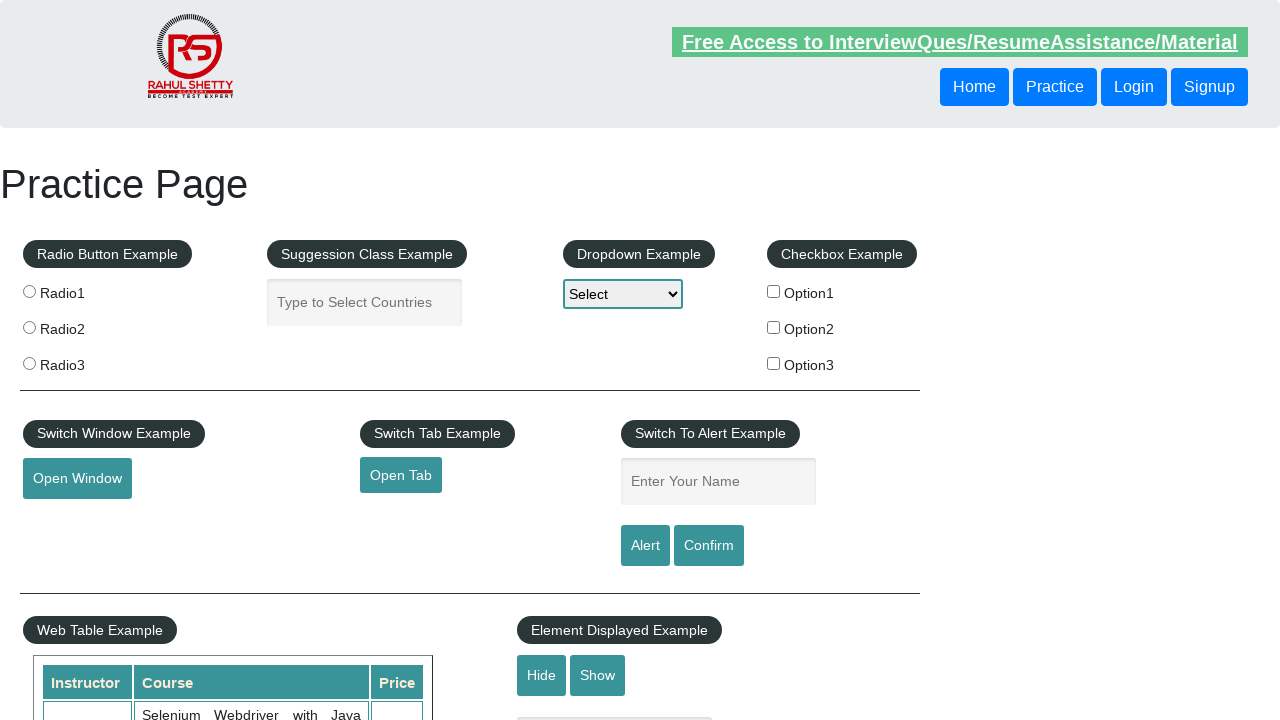

Navigated to AutomationPractice page
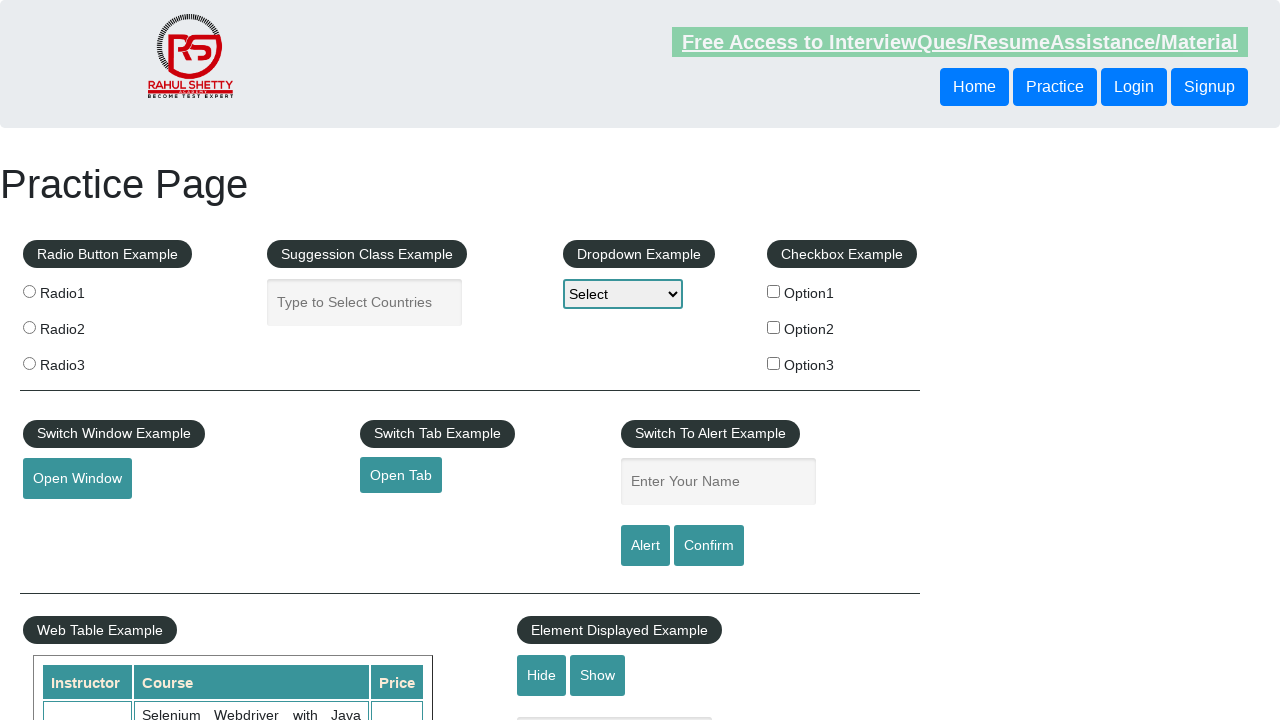

Scrolled window down by 500 pixels
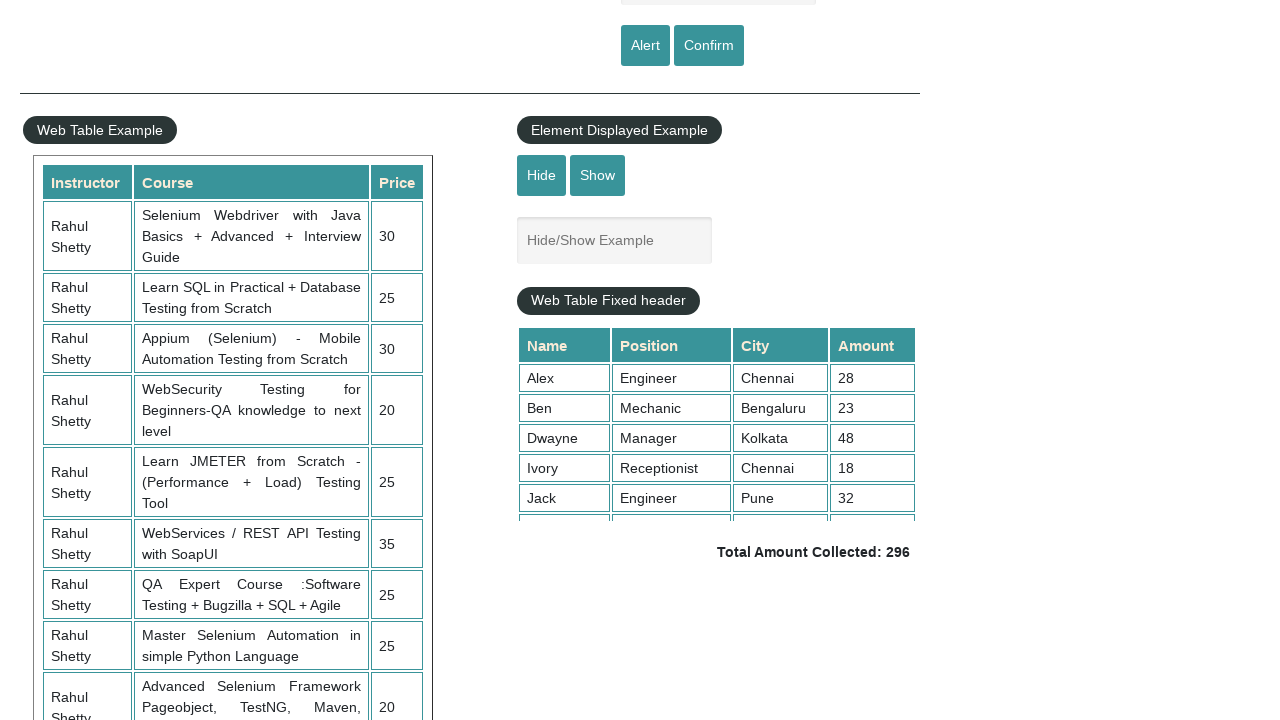

Waited 1 second for scroll to complete
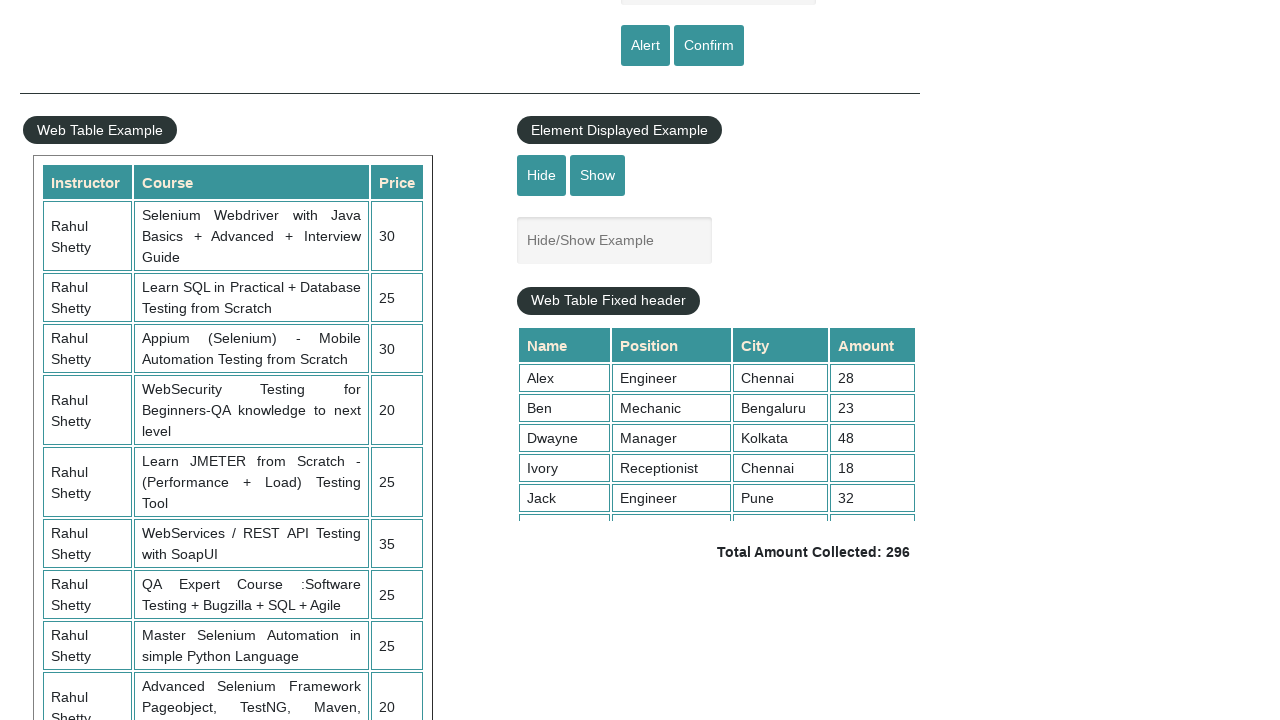

Scrolled inside the fixed-header table by 5000 pixels
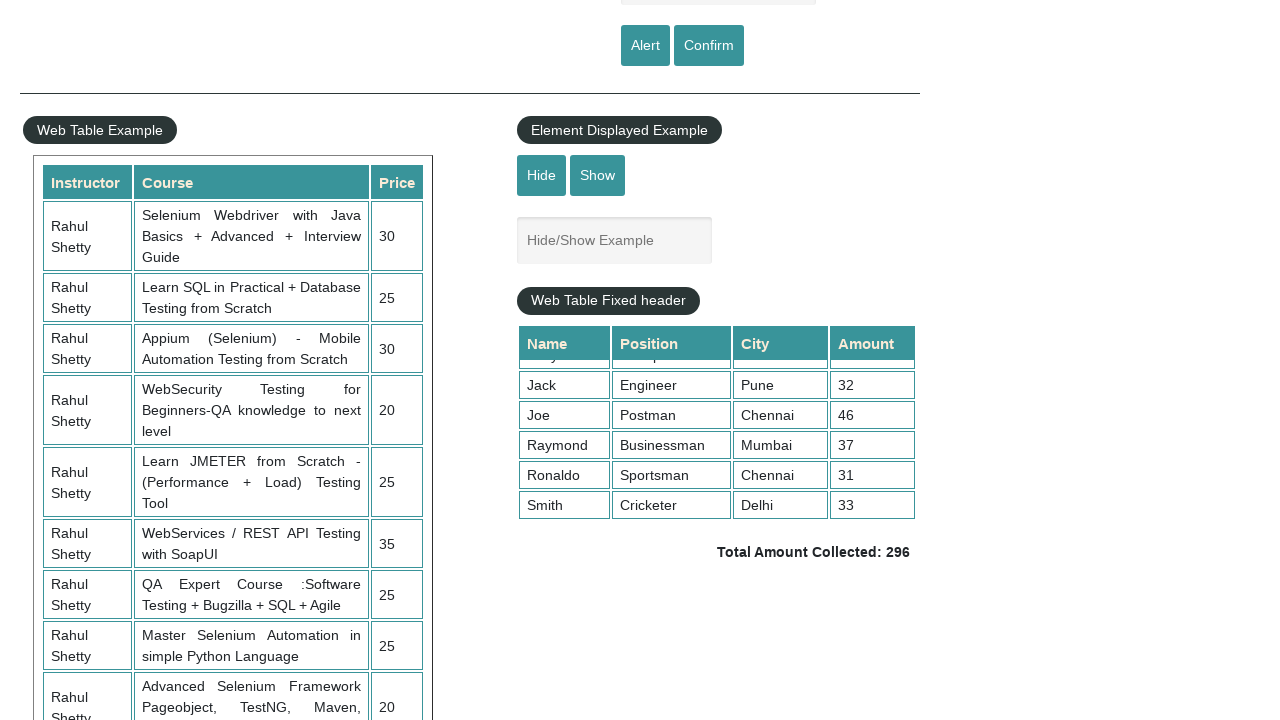

Table cell content in 4th column became visible
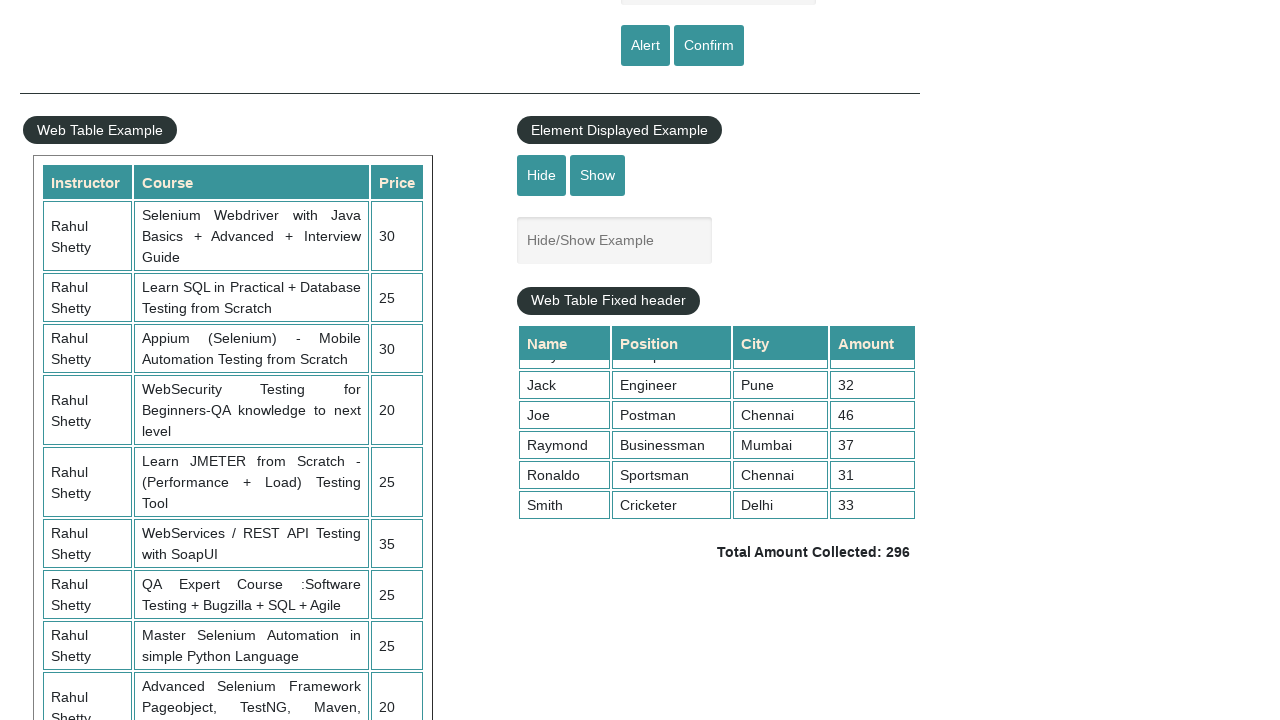

Retrieved 9 numeric values from the 4th column of the table
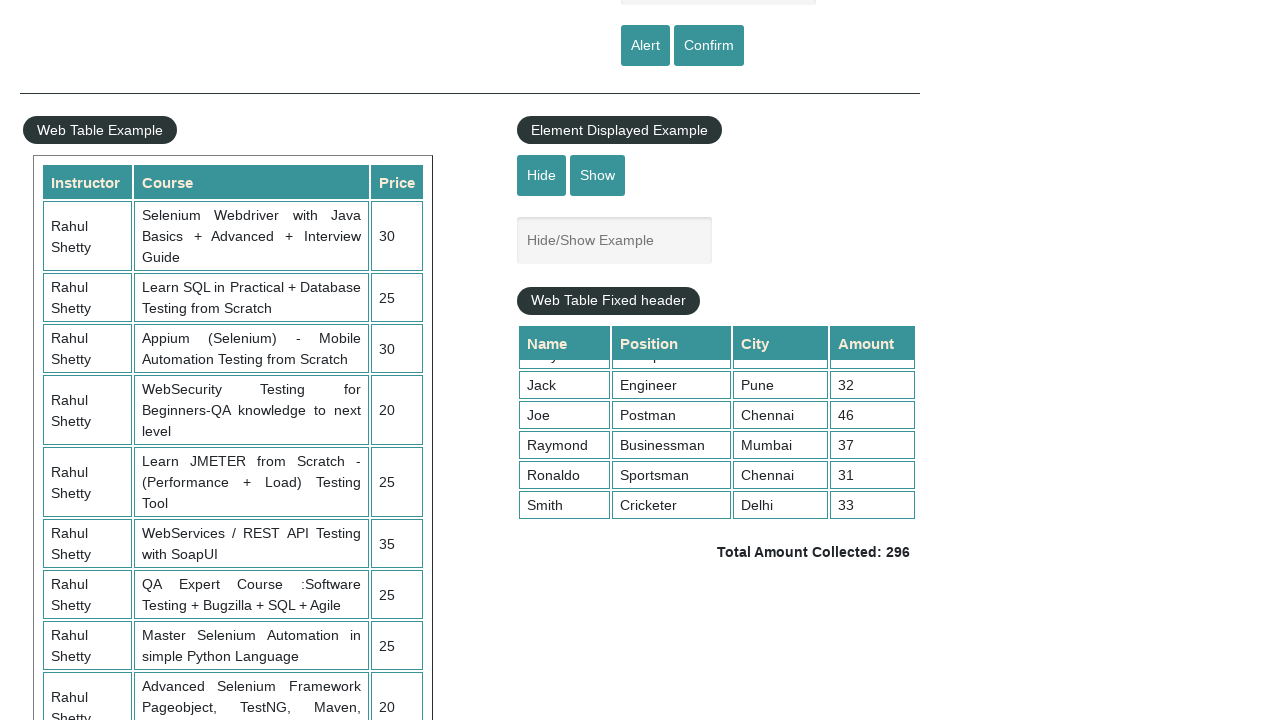

Calculated sum of table values: 296
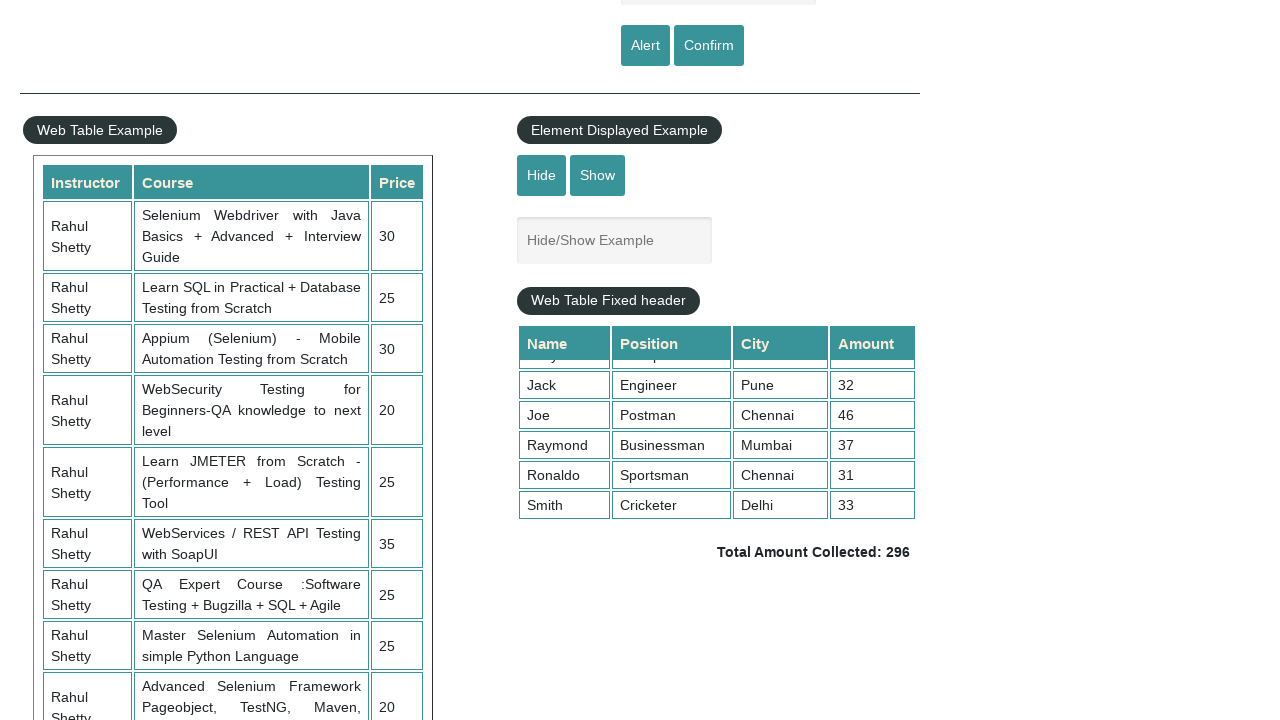

Retrieved displayed total amount text
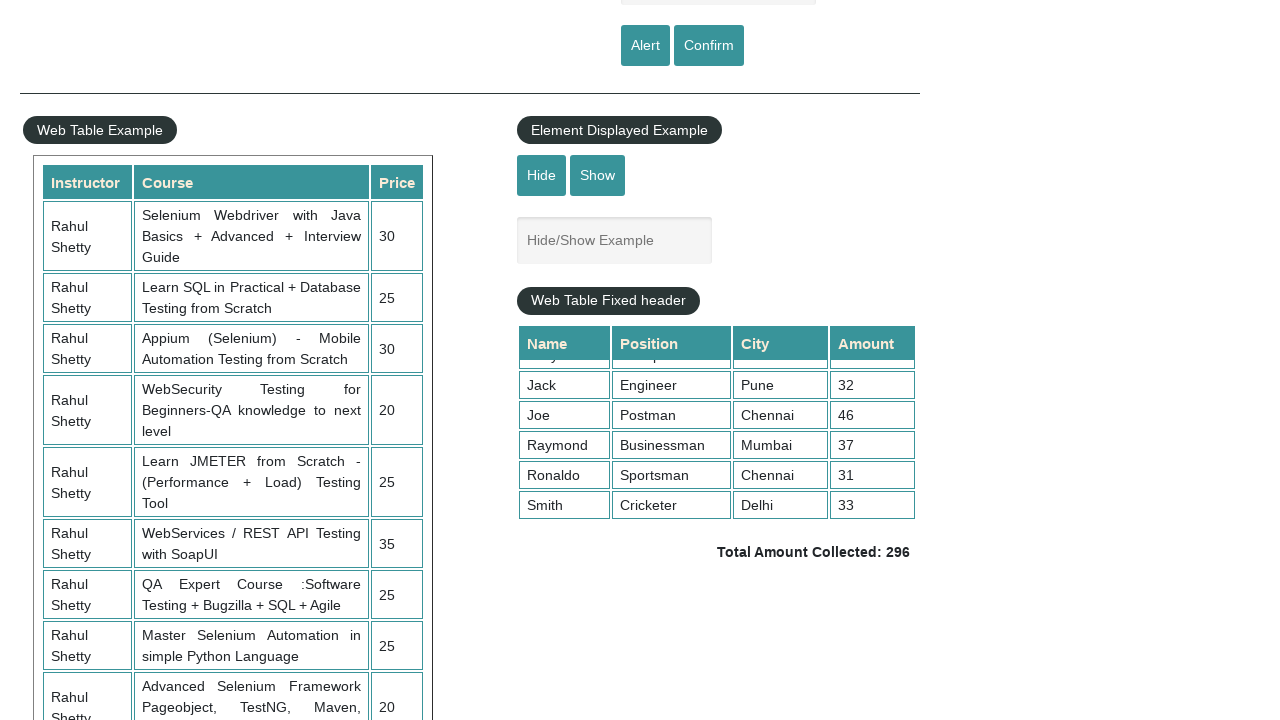

Parsed displayed total amount: 296
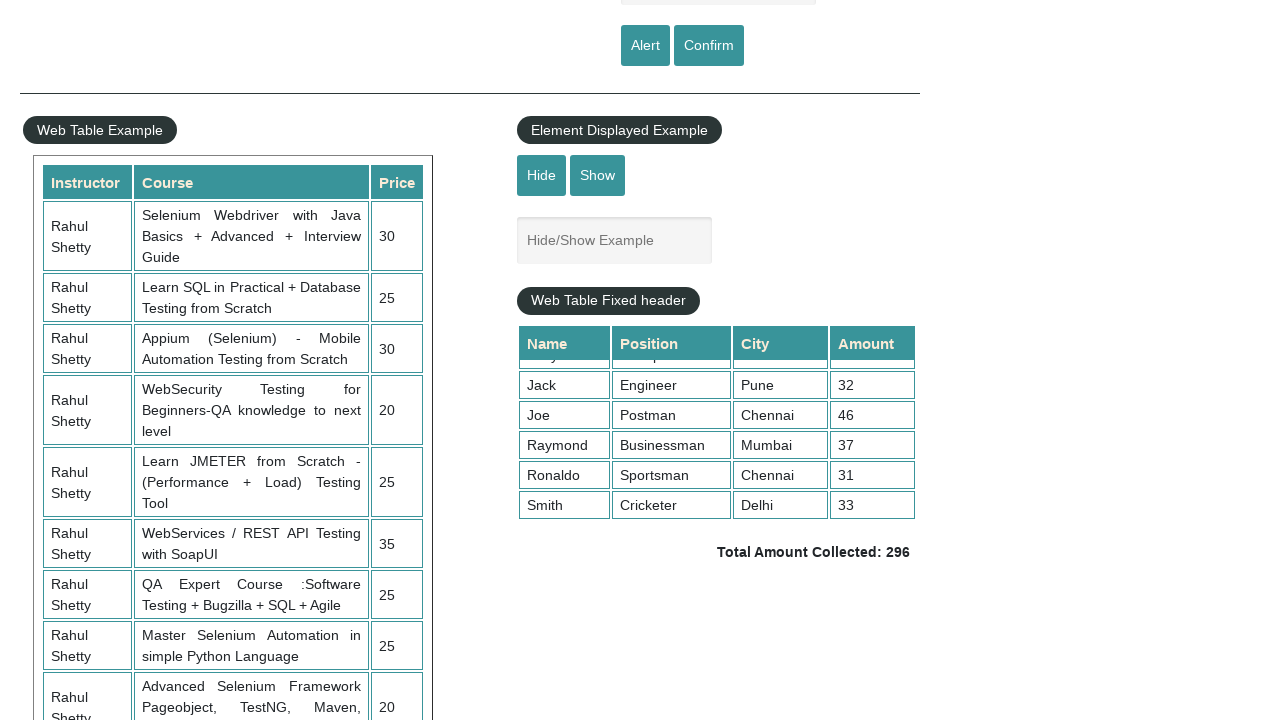

Verified calculated sum (296) matches displayed total (296)
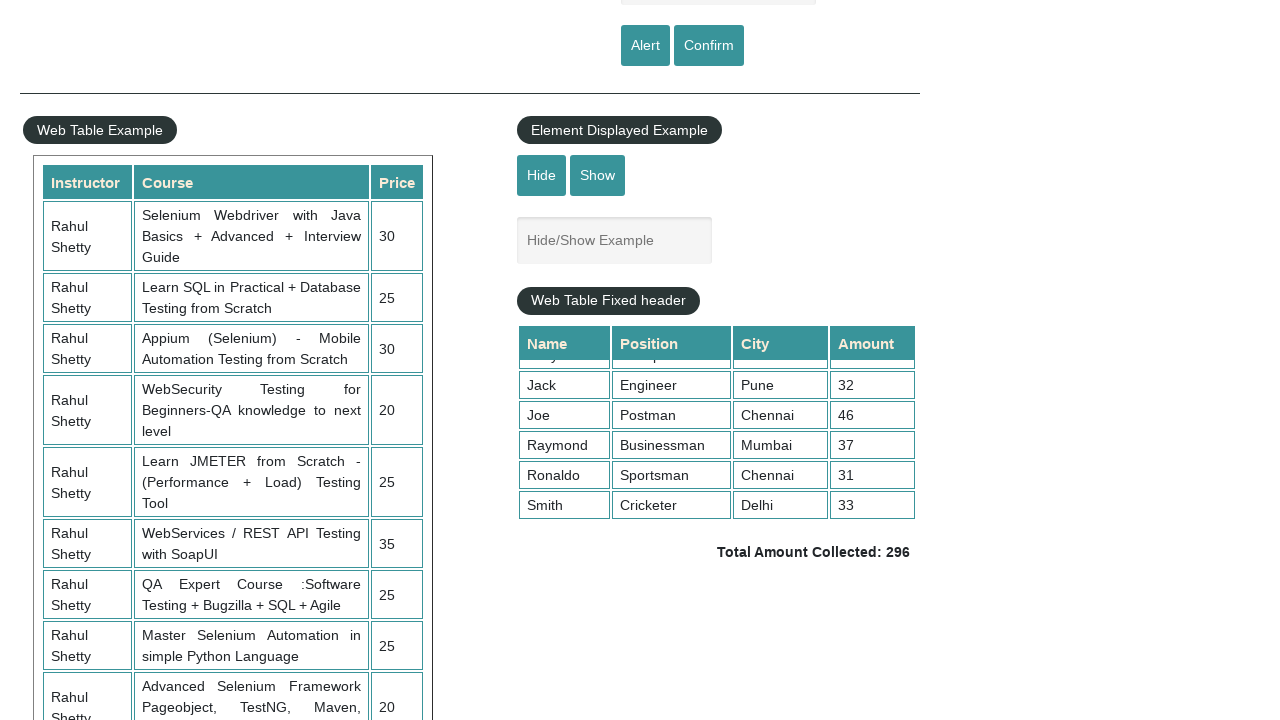

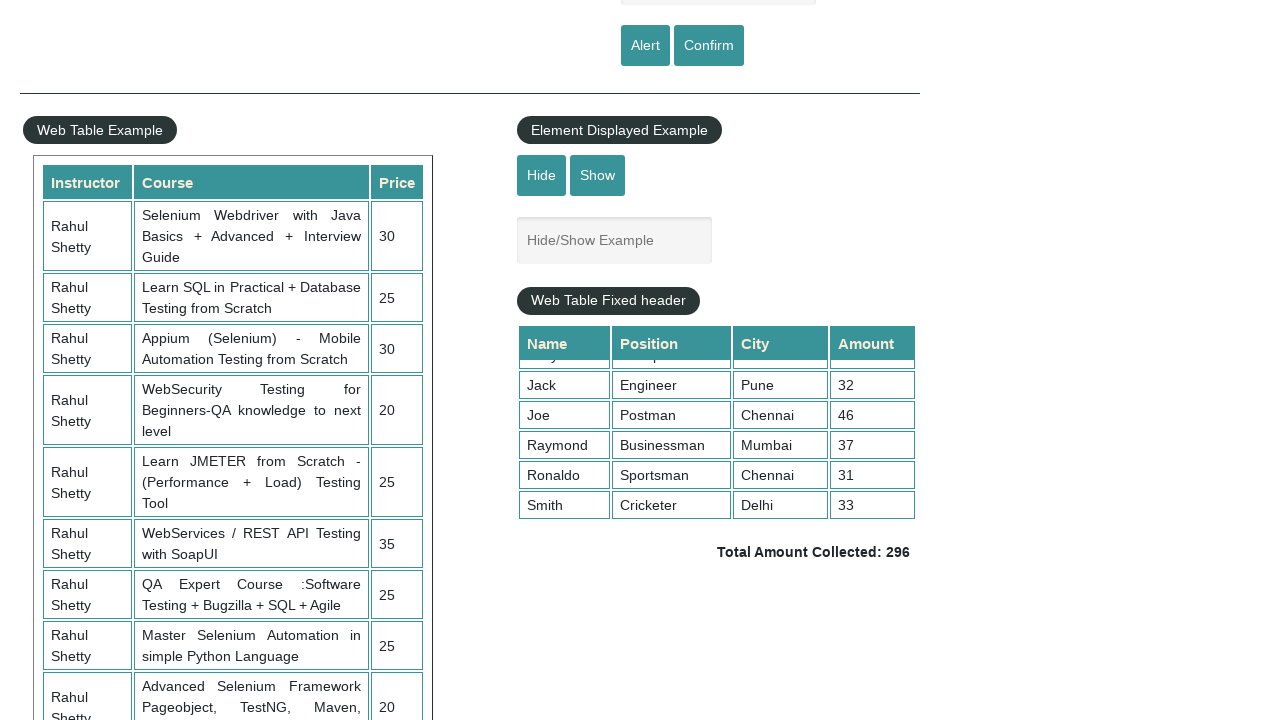